Navigates to an e-commerce site, filters to the Laptops category, and selects the MacBook Pro product from the list

Starting URL: https://demoblaze.com/

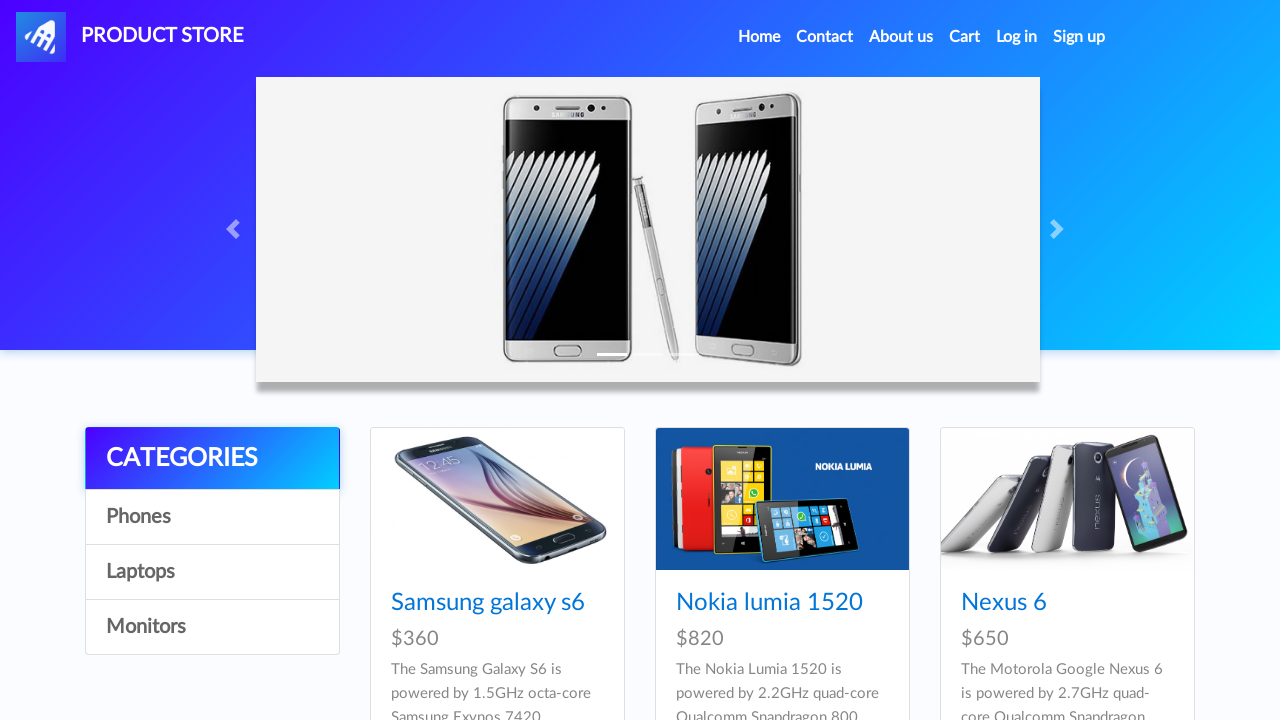

Navigated to https://demoblaze.com/
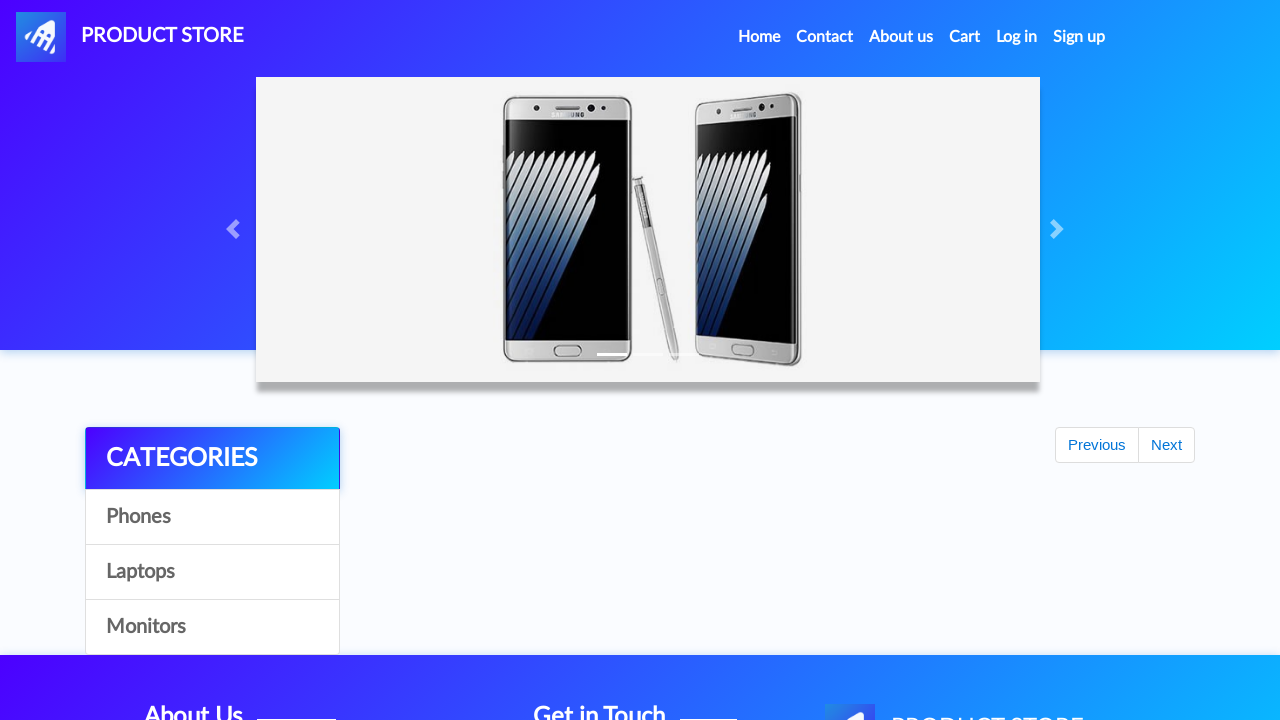

Clicked on Laptops category at (212, 572) on text='Laptops'
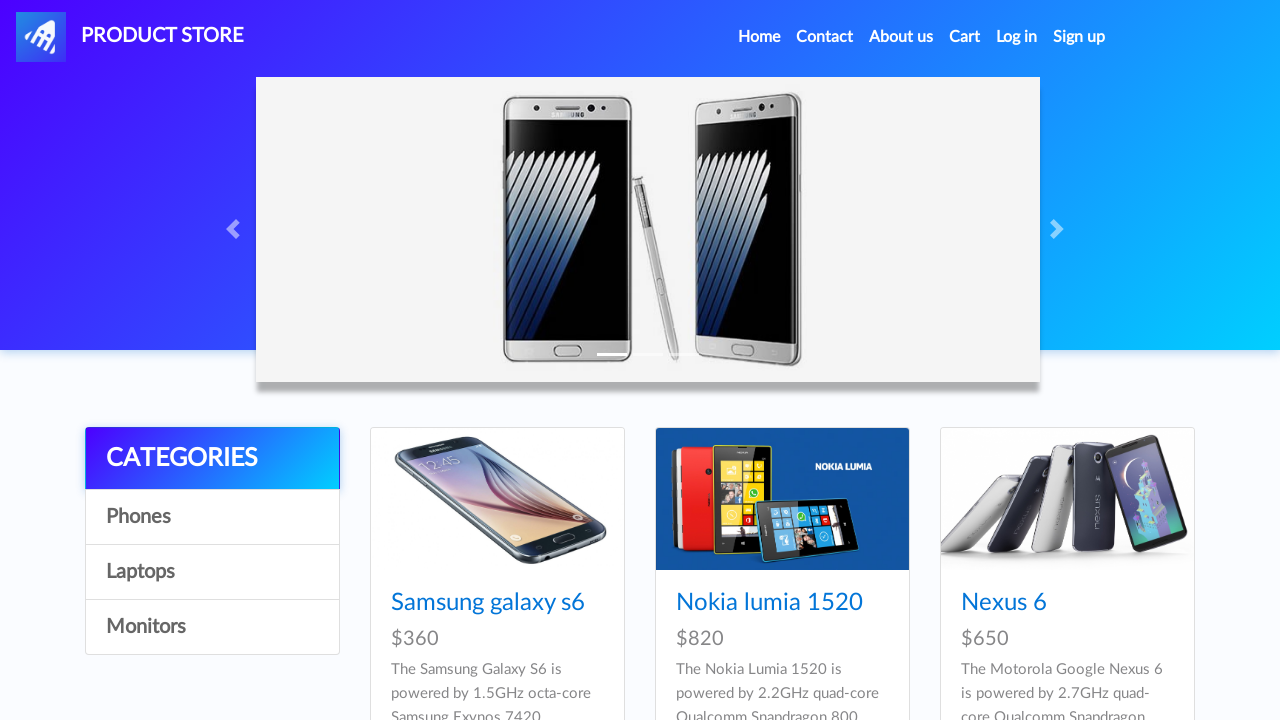

Waited for product list to load
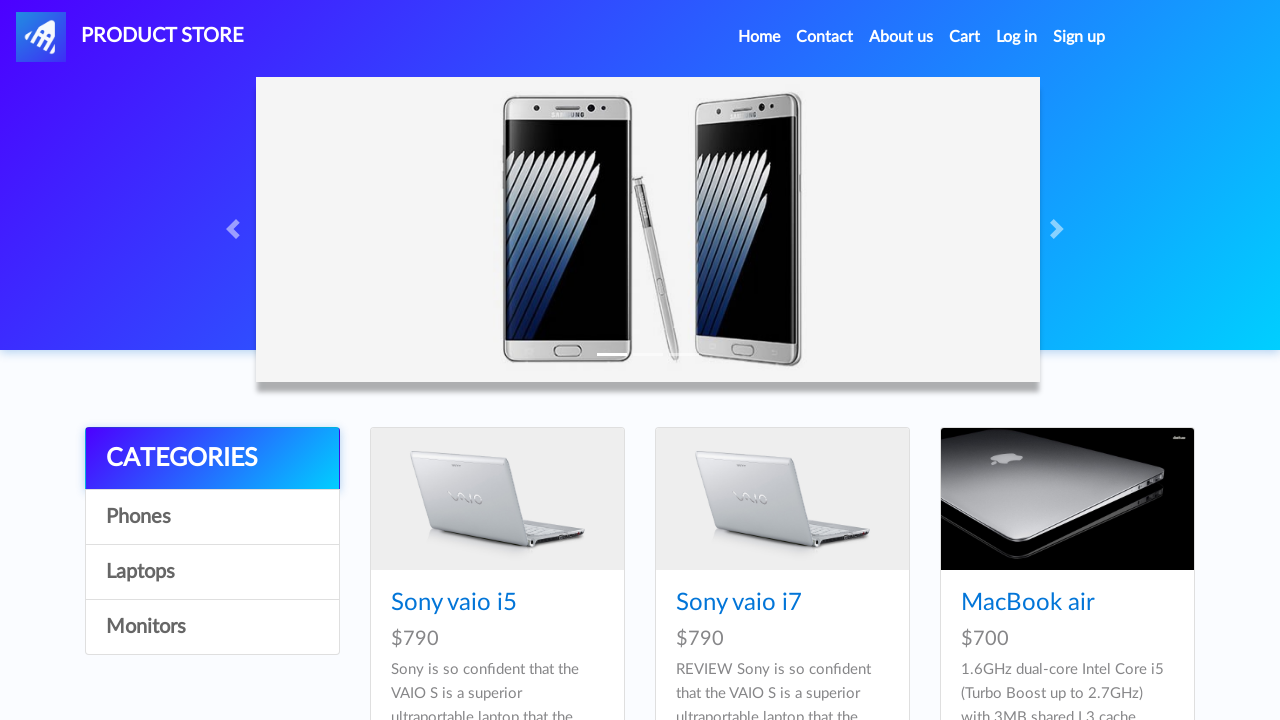

Retrieved all product elements from Laptops category
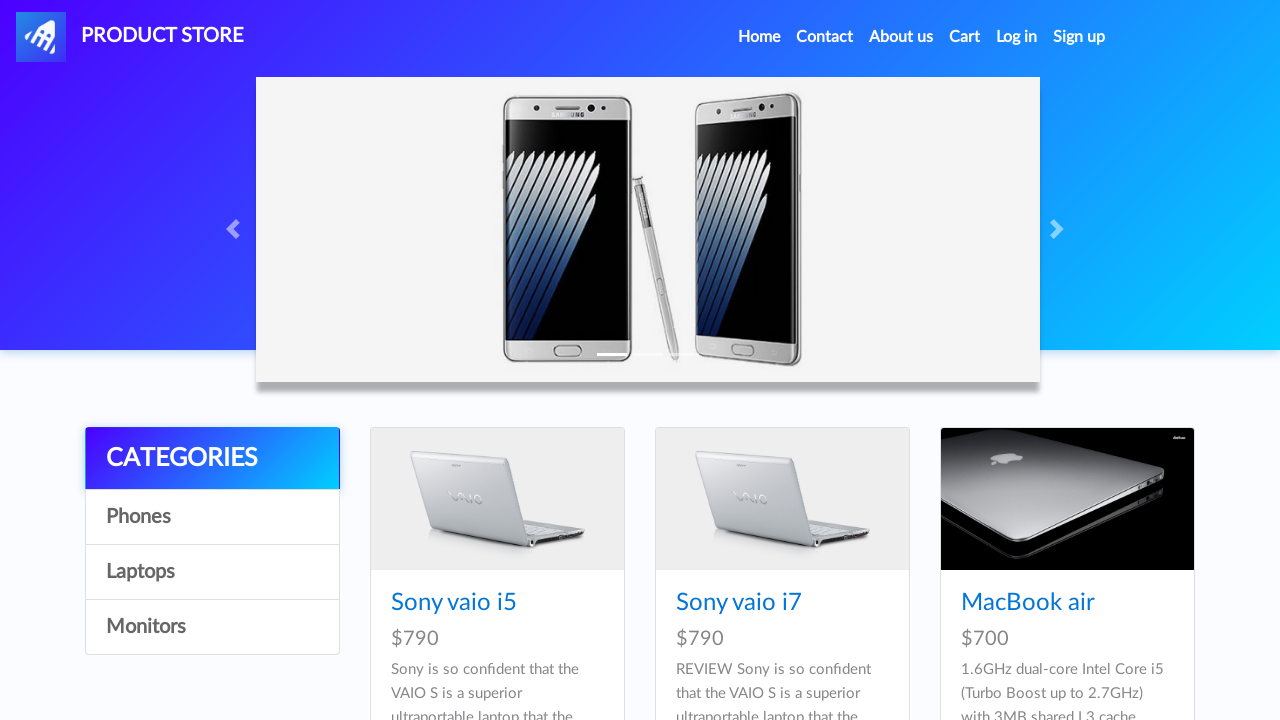

Found and clicked on MacBook Pro product at (1033, 361) on .hrefch >> nth=5
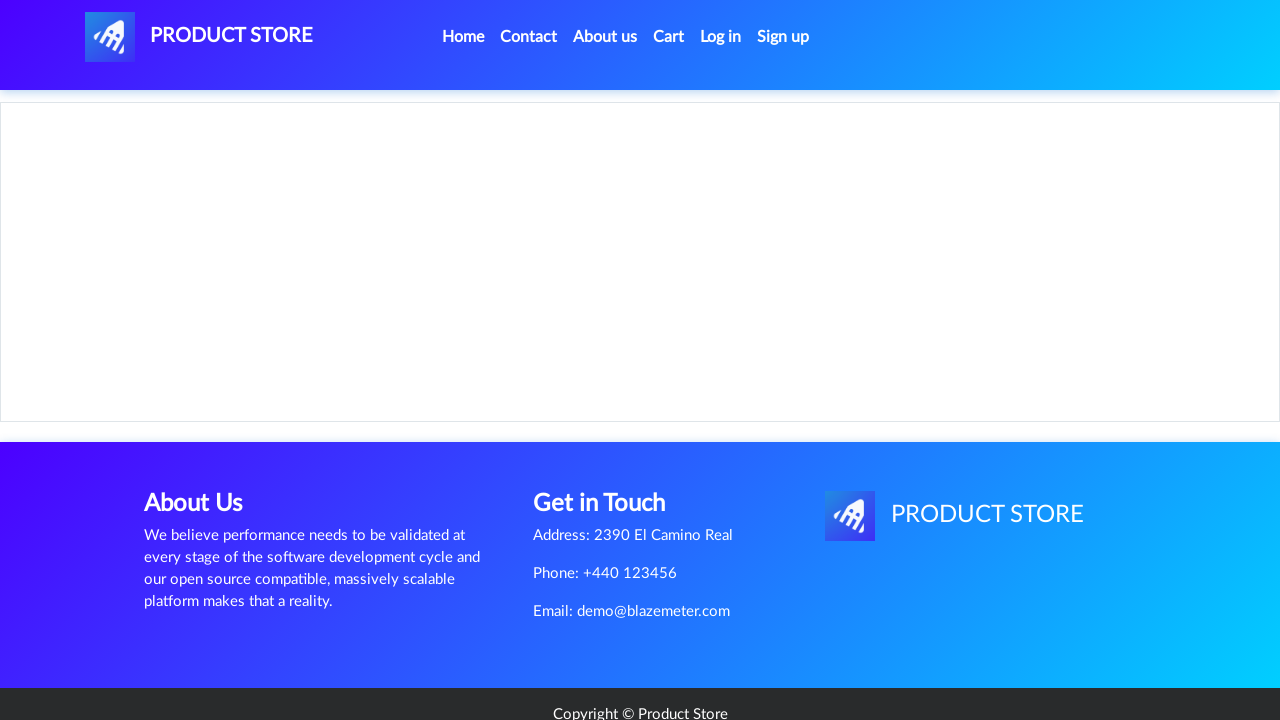

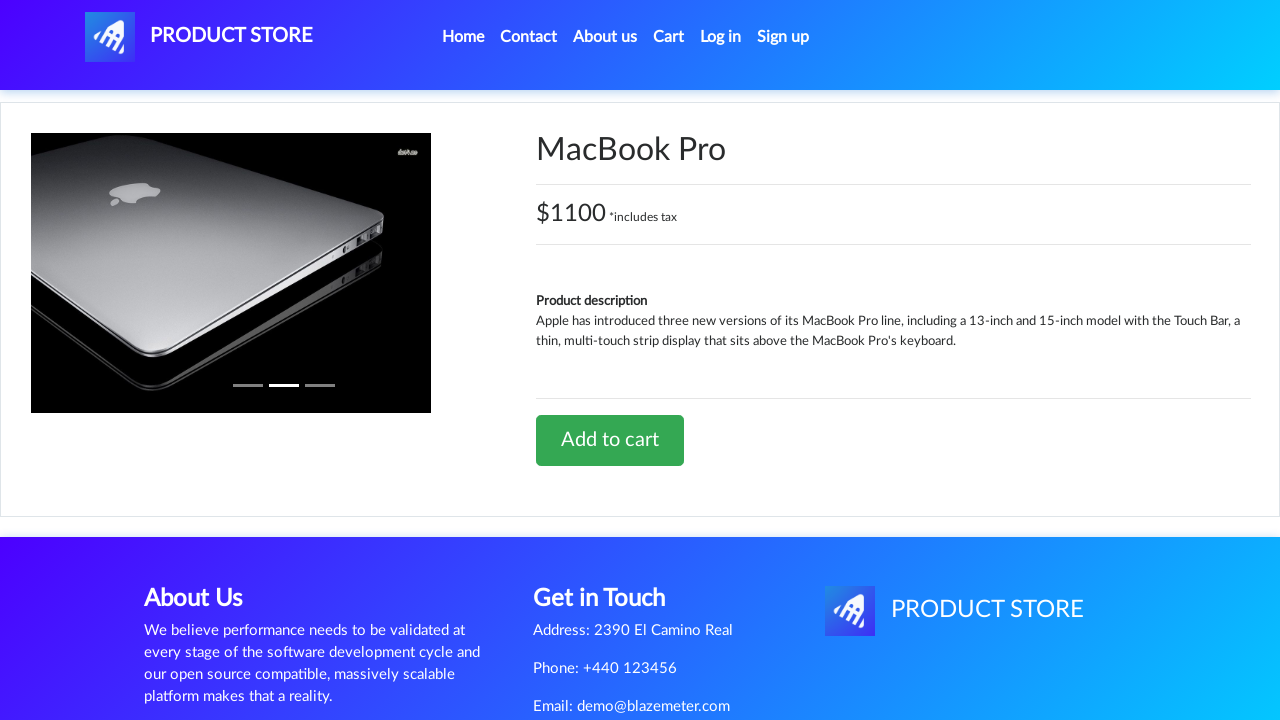